Tests that hovering over a cat image reveals a popup underneath it

Starting URL: https://automat.ostrava.digital/hover.html

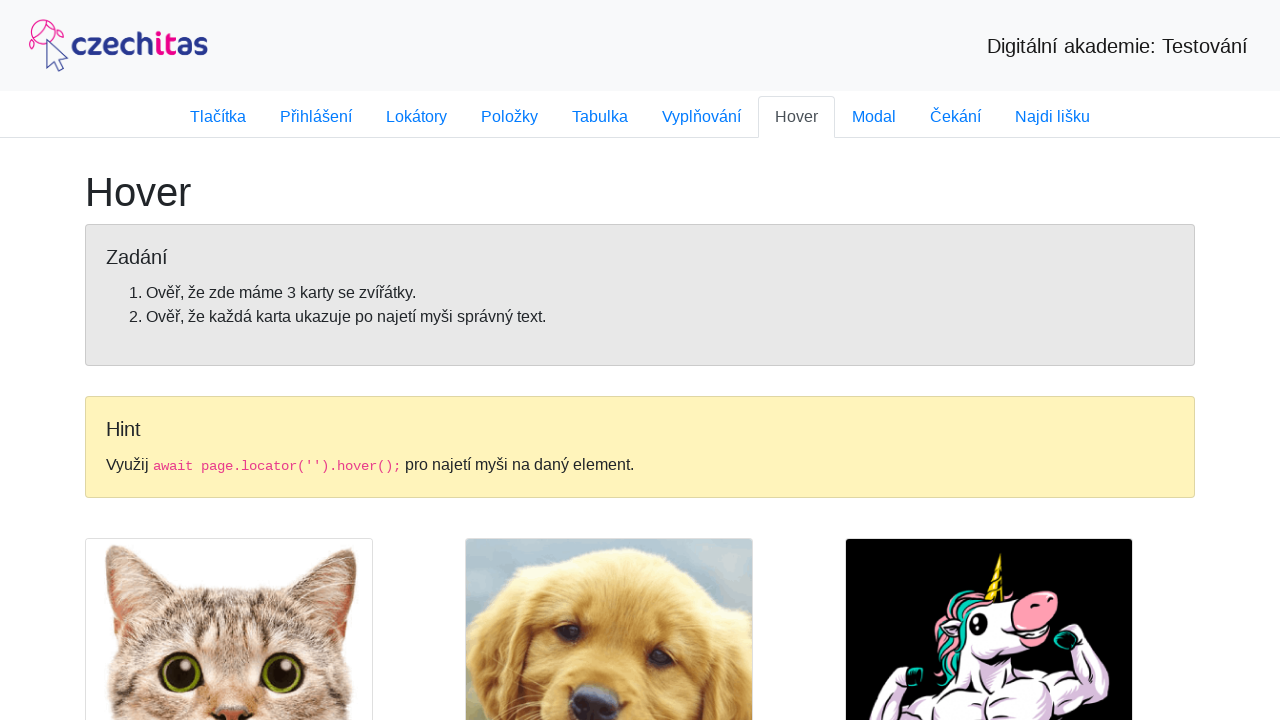

Navigated to hover test page
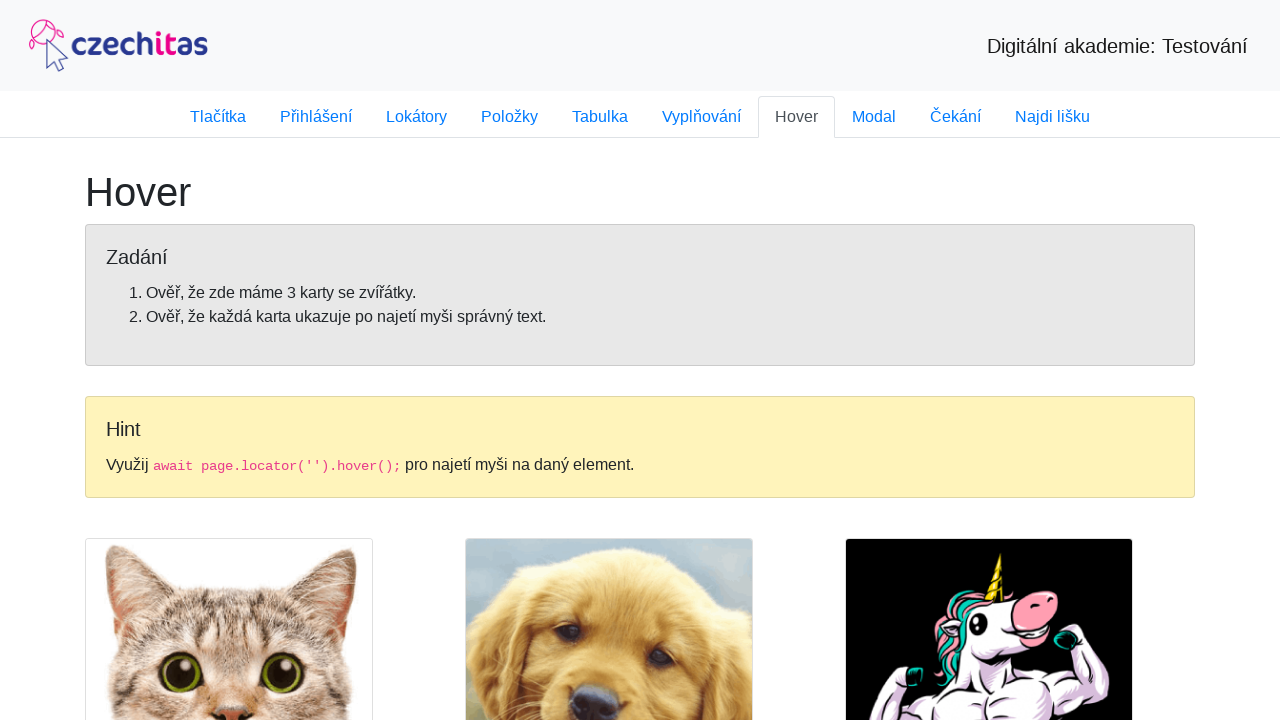

Hovered over cat image at (229, 577) on internal:attr=[alt="Kočka"i]
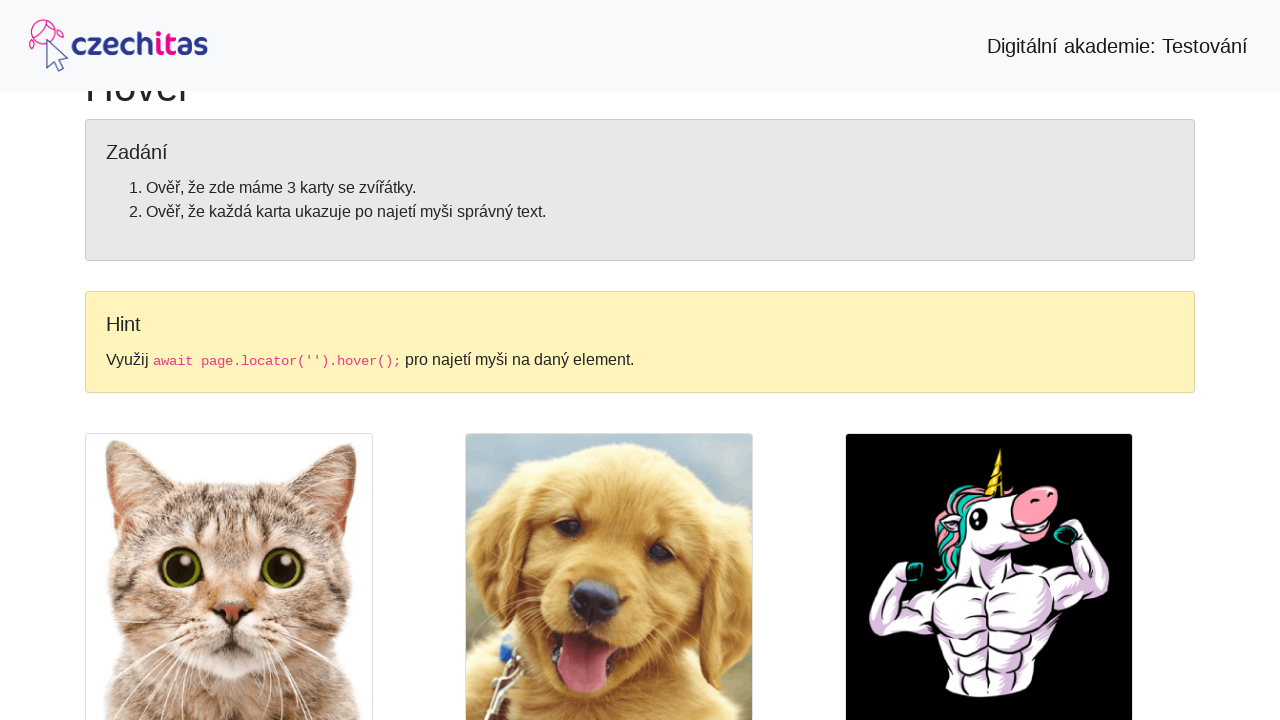

Popup with text 'Kočka A jaké krásné očička má!' appeared under cat image
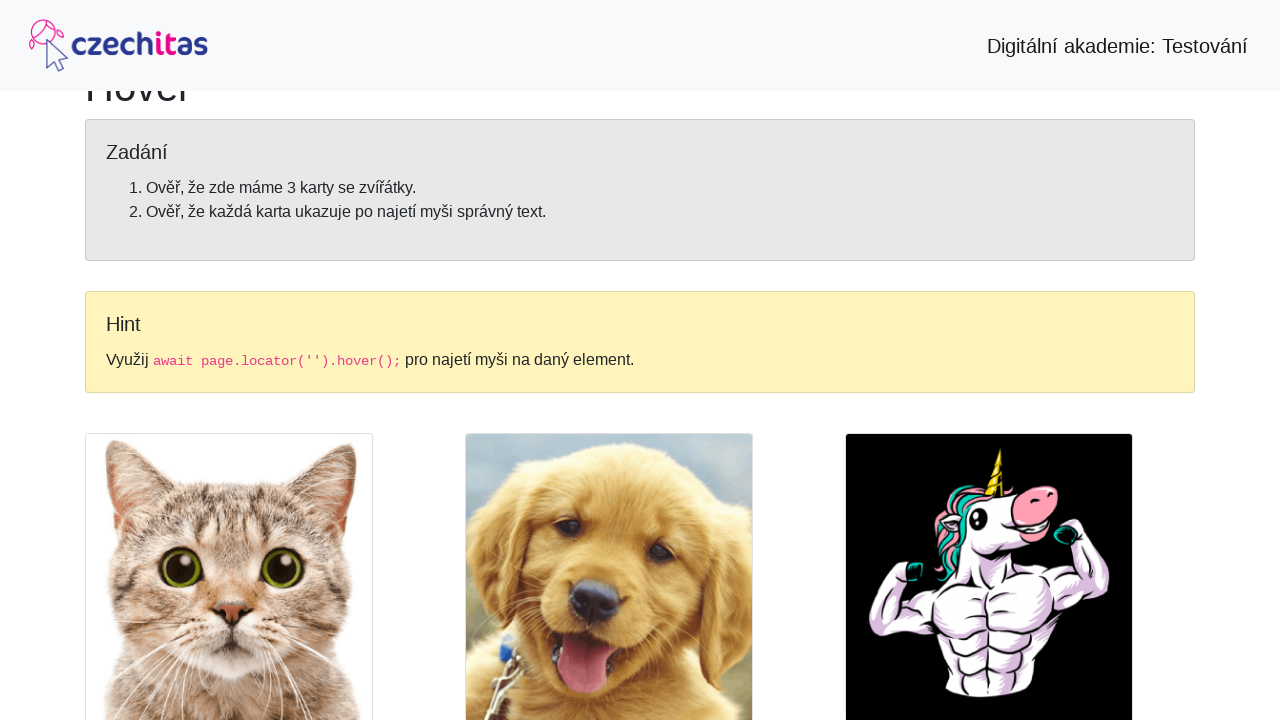

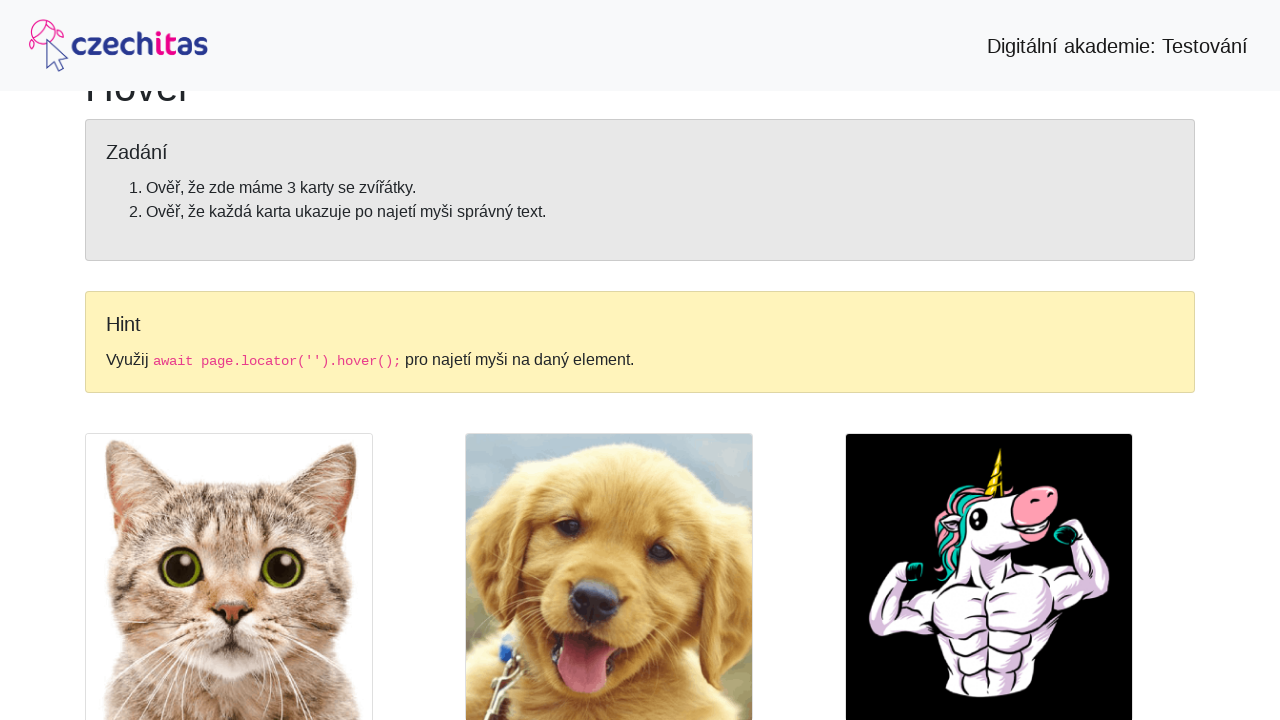